Tests a sample webpage by filling in text fields (username, password, comments) and selecting options from dropdown menus (Agile Methodology and Automation Testing)

Starting URL: https://www.softwaretestingmaterial.com/sample-webpage-to-automate/

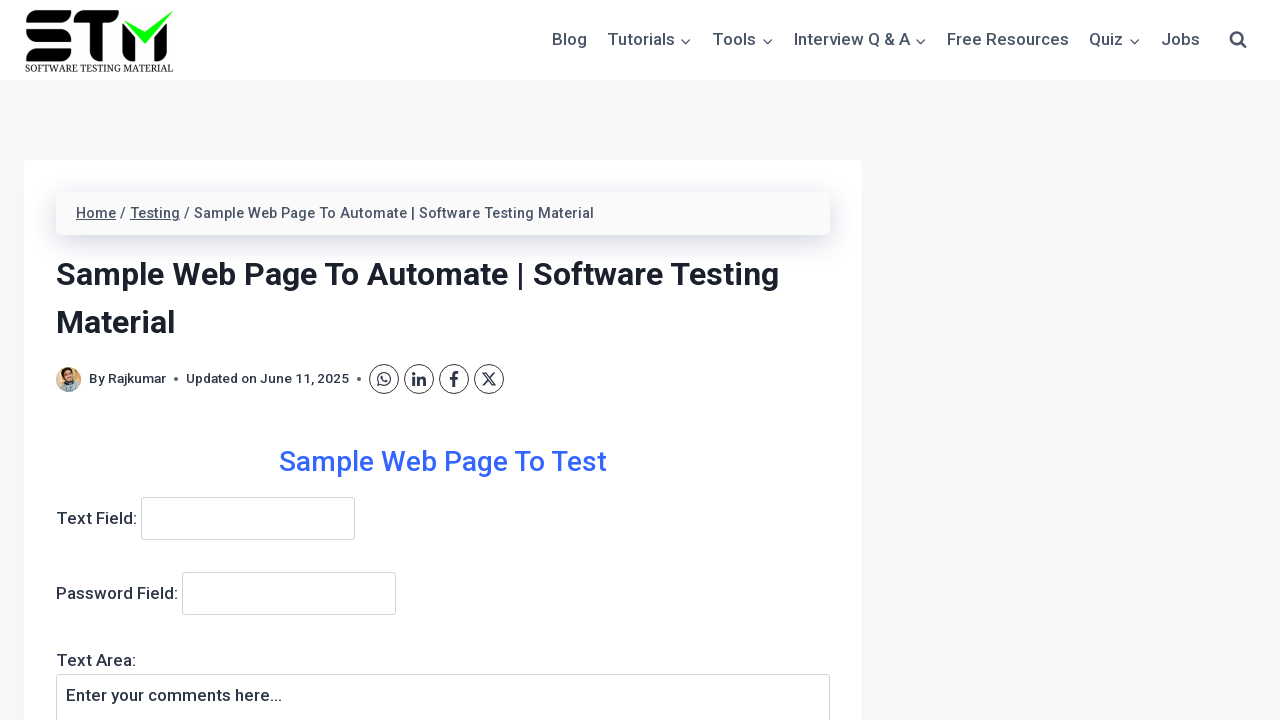

Username field became visible
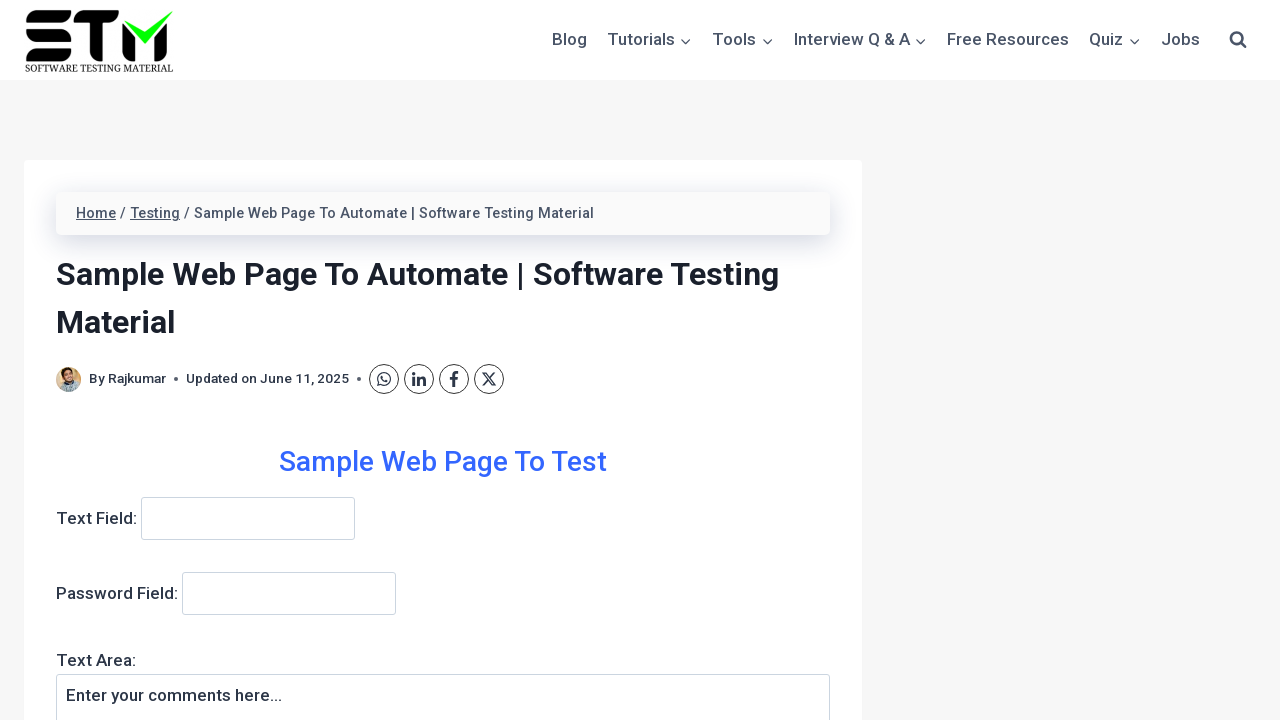

Filled username field with 'Arindam' on input[name='username']
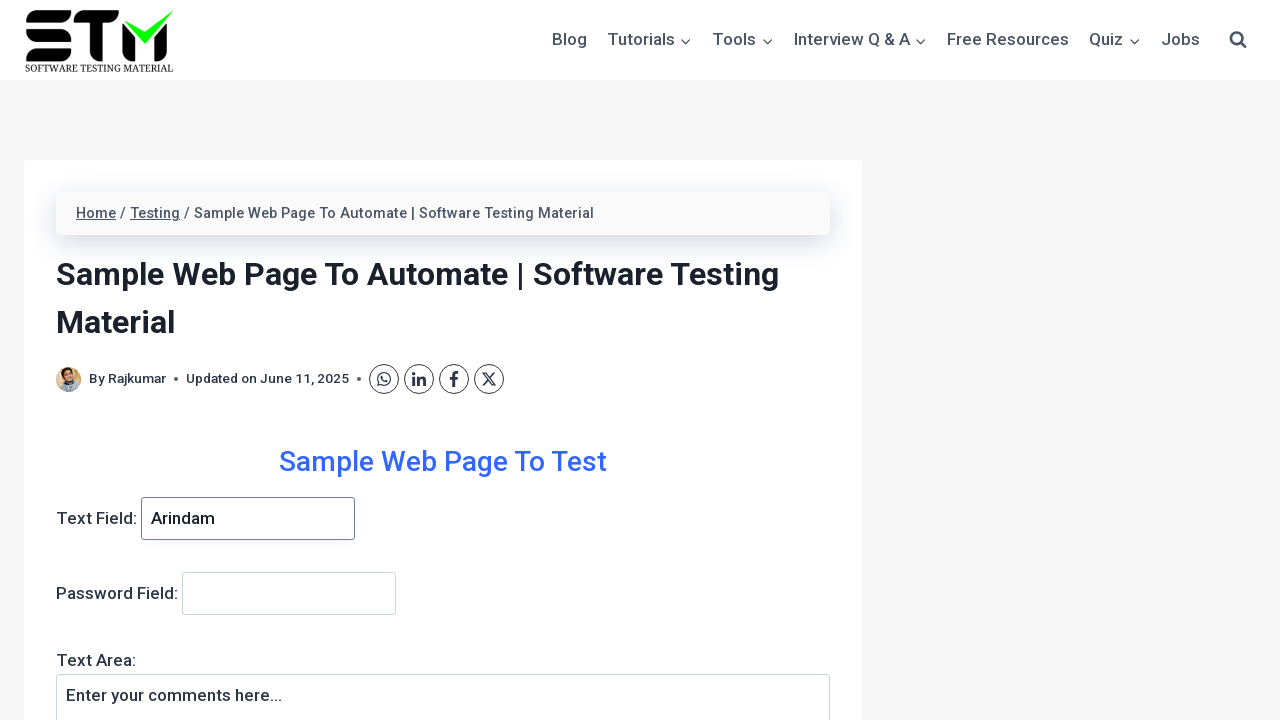

Filled password field with 'Arindam' on input[name='password']
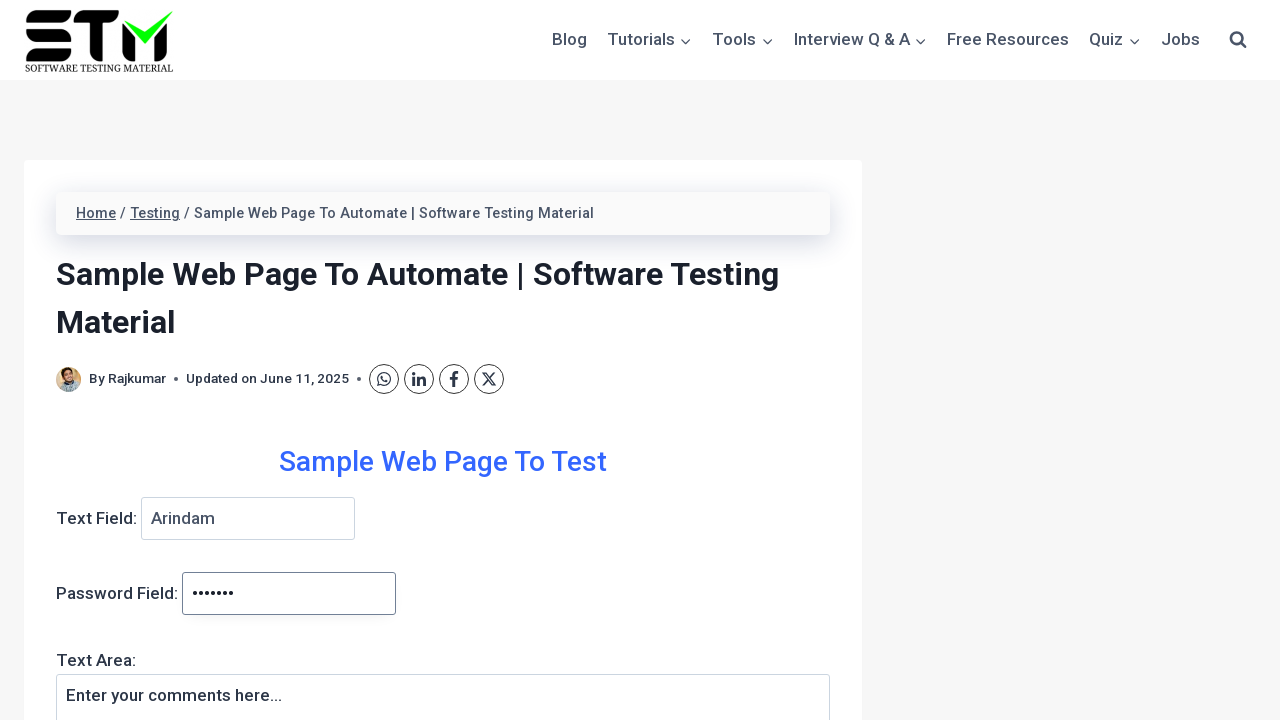

Filled comments field with 'Arindam' on textarea[name='comments']
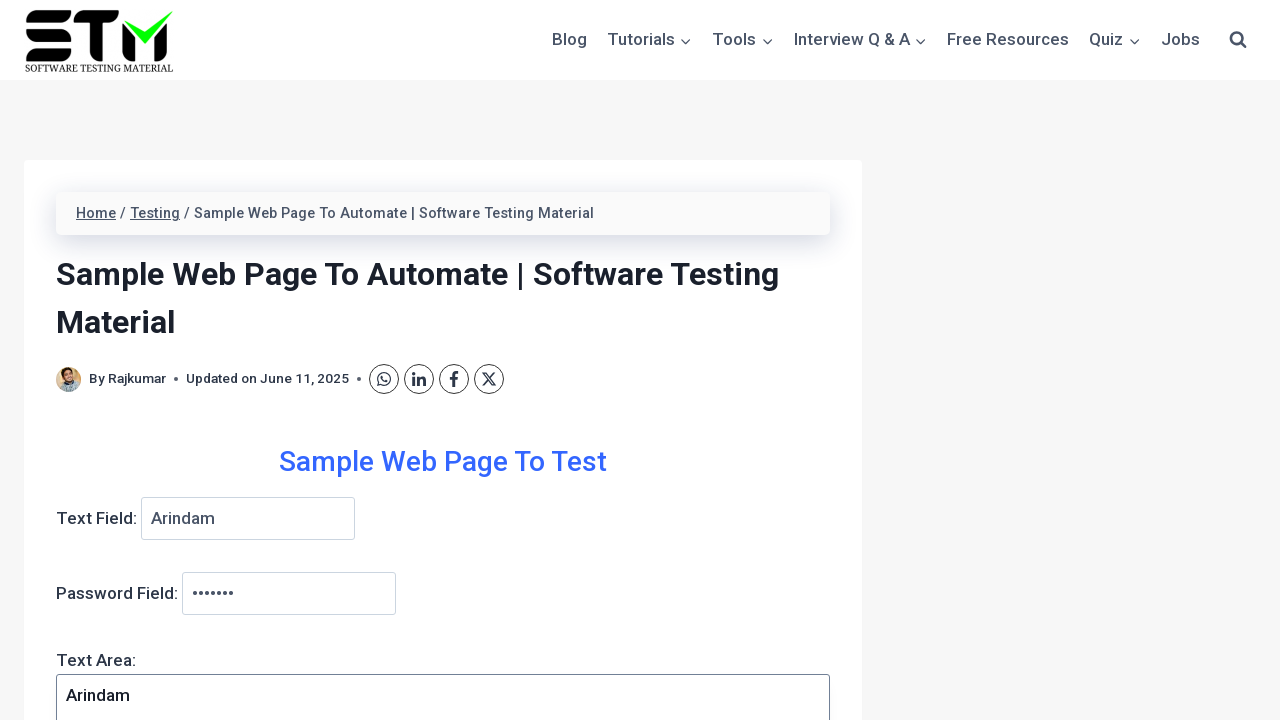

Selected 'Agile Methodology' from multiple select dropdown on select[name='multipleselect[]']
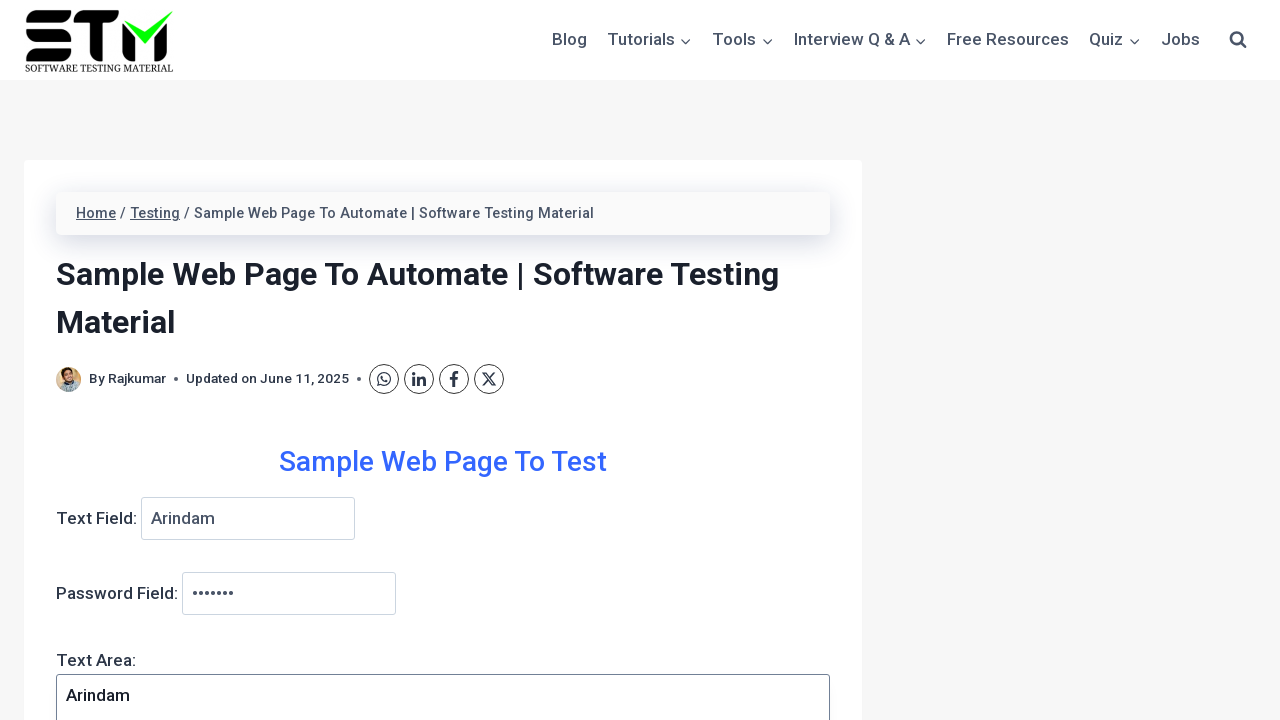

Selected 'Automation Testing' from dropdown on select[name='dropdown']
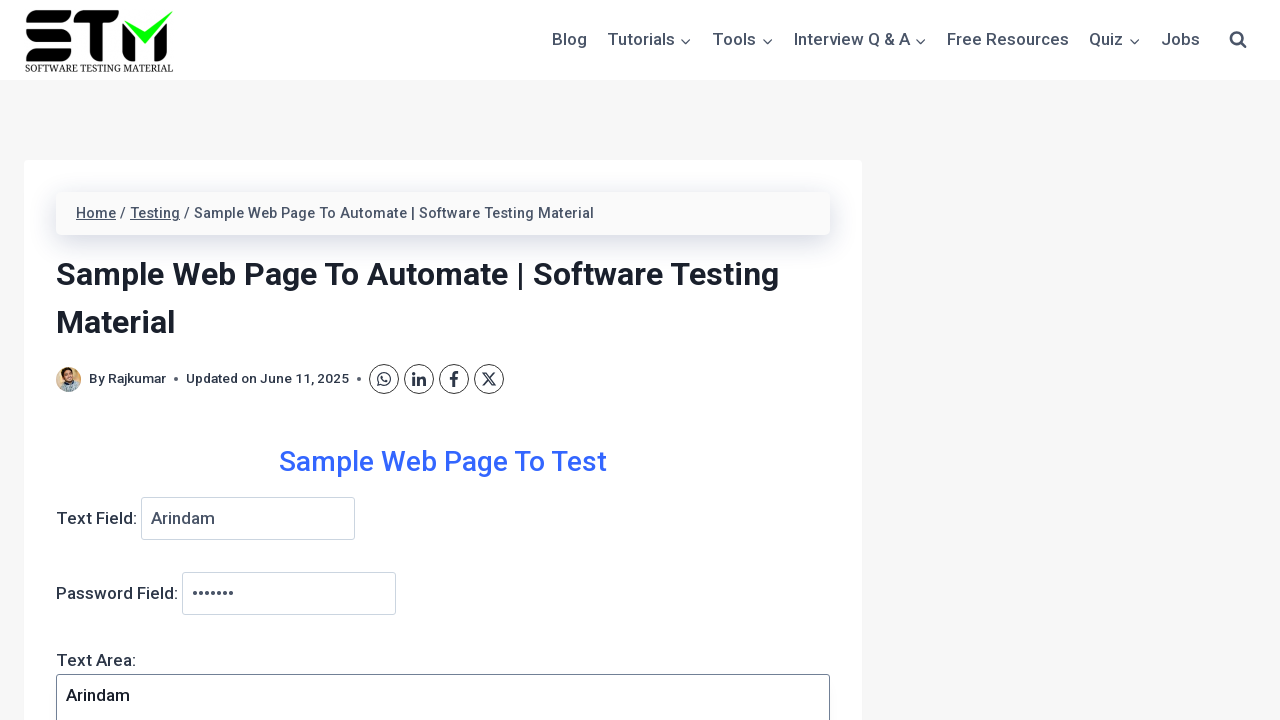

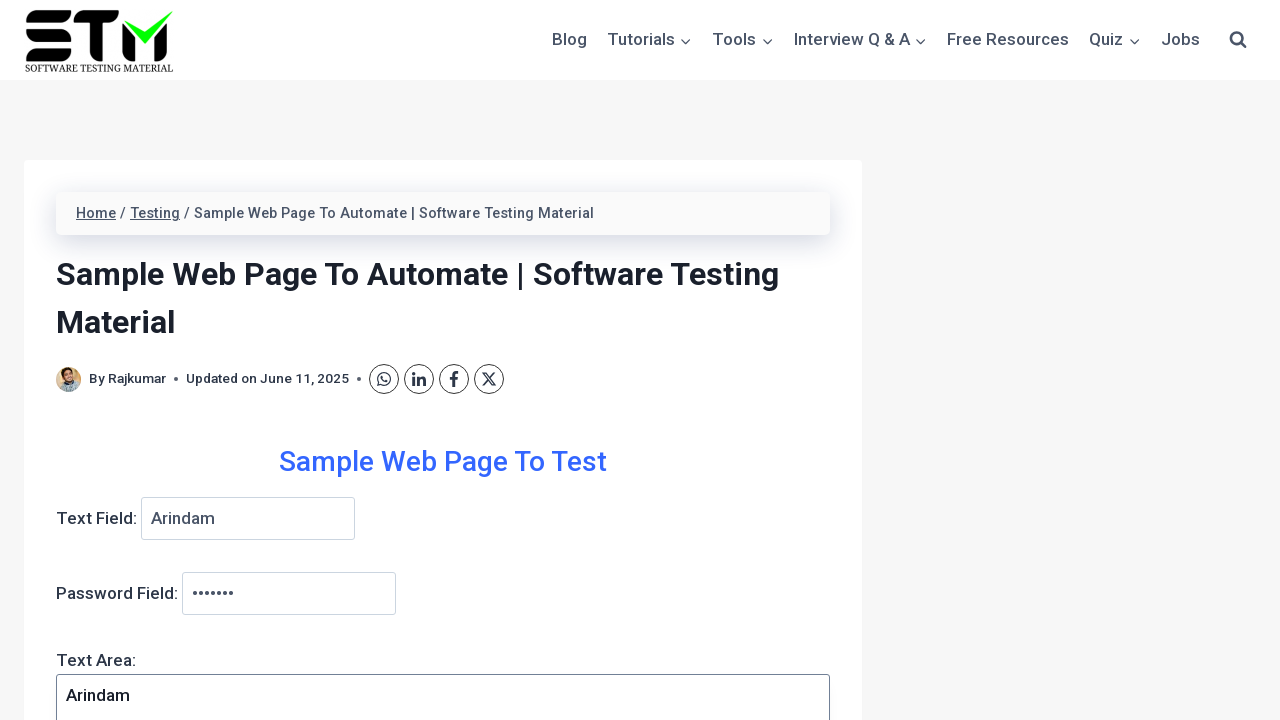